Completes a multi-step riddle challenge by solving three puzzles: entering "rock" for the first riddle, using the password from riddle 1 for riddle 2, and finding the wealthiest merchant for riddle 3

Starting URL: https://techstepacademy.com/trial-of-the-stones

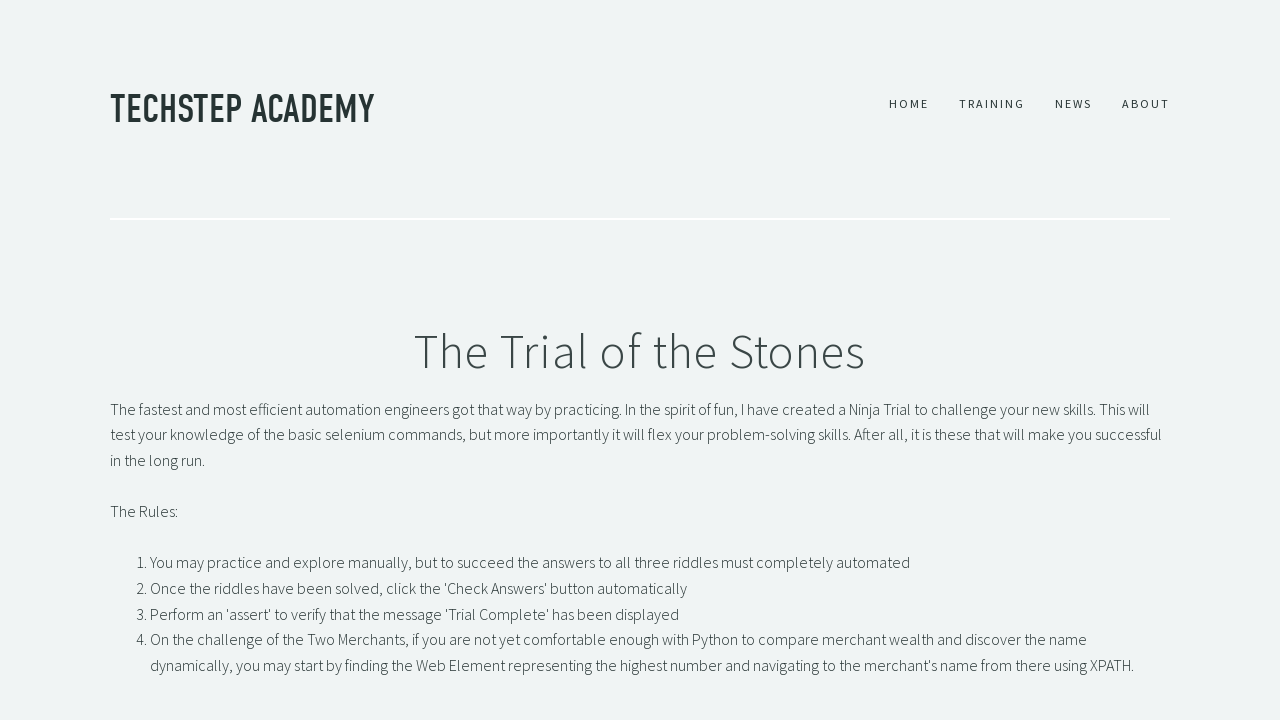

Filled first riddle input with 'rock' on input[id='r1Input']
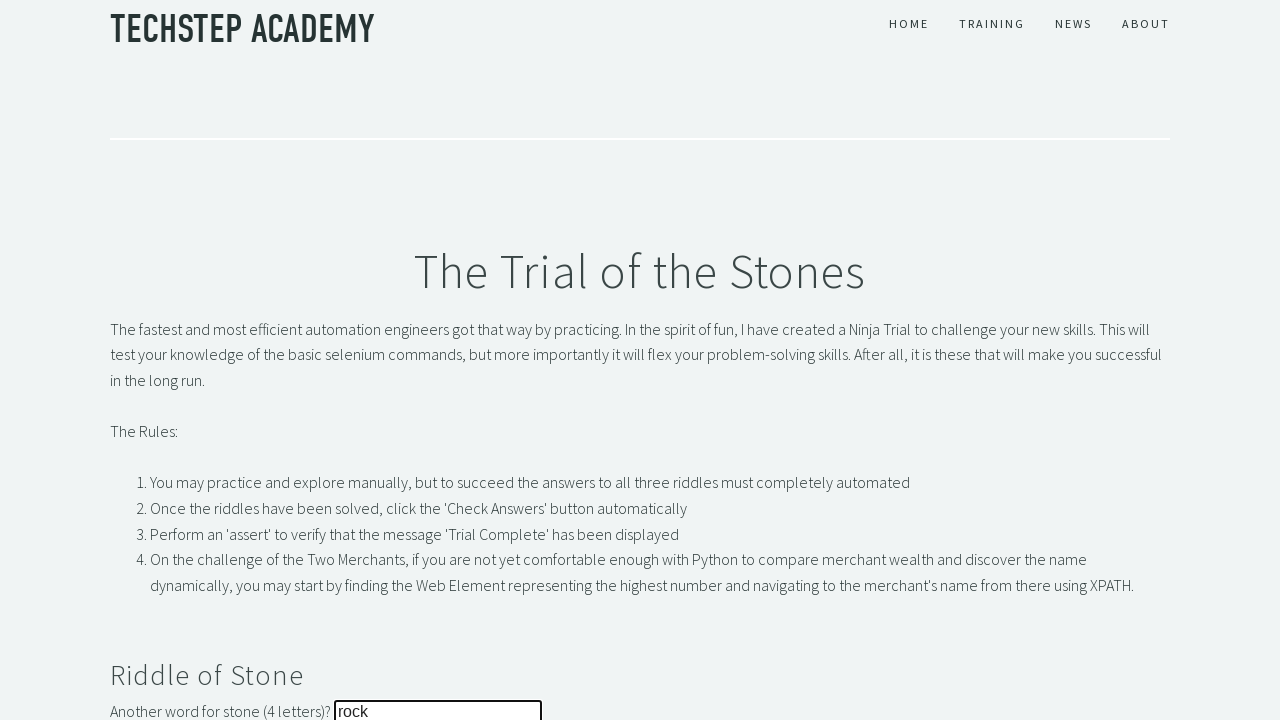

Clicked submit button for first riddle at (145, 360) on button[id='r1Btn']
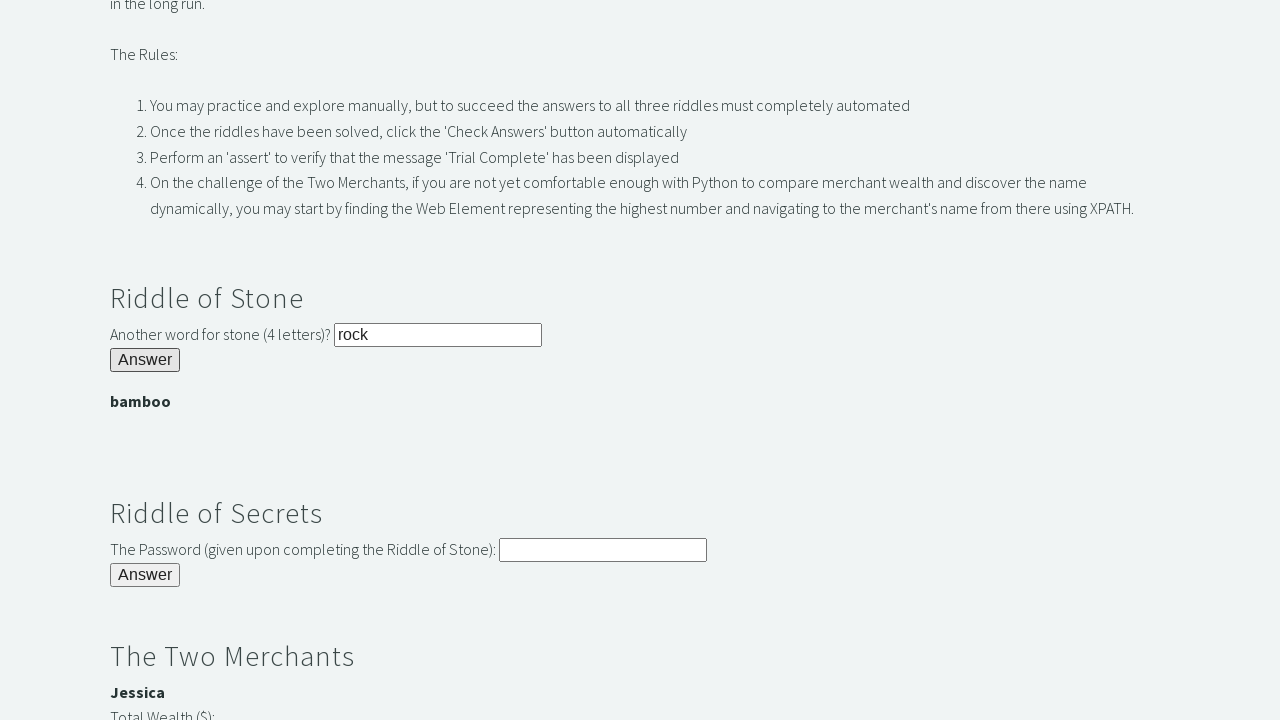

Extracted password from first riddle result
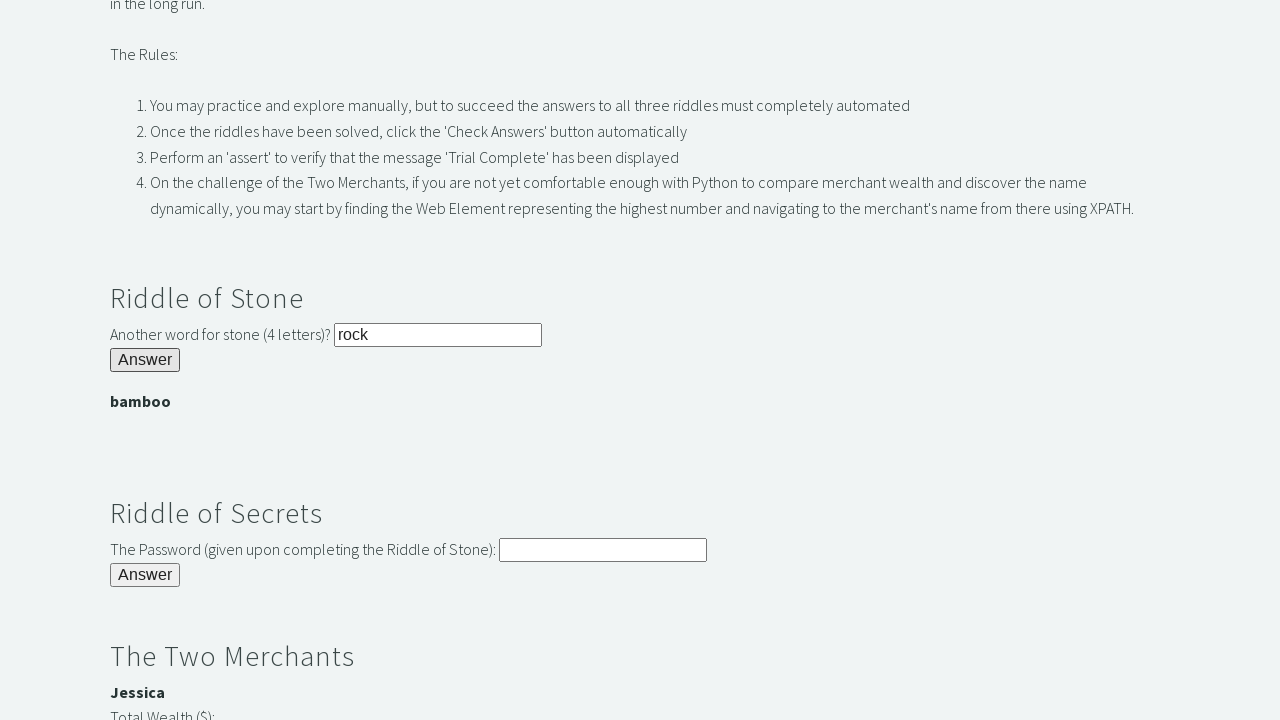

Filled second riddle input with password from first riddle on input[id='r2Input']
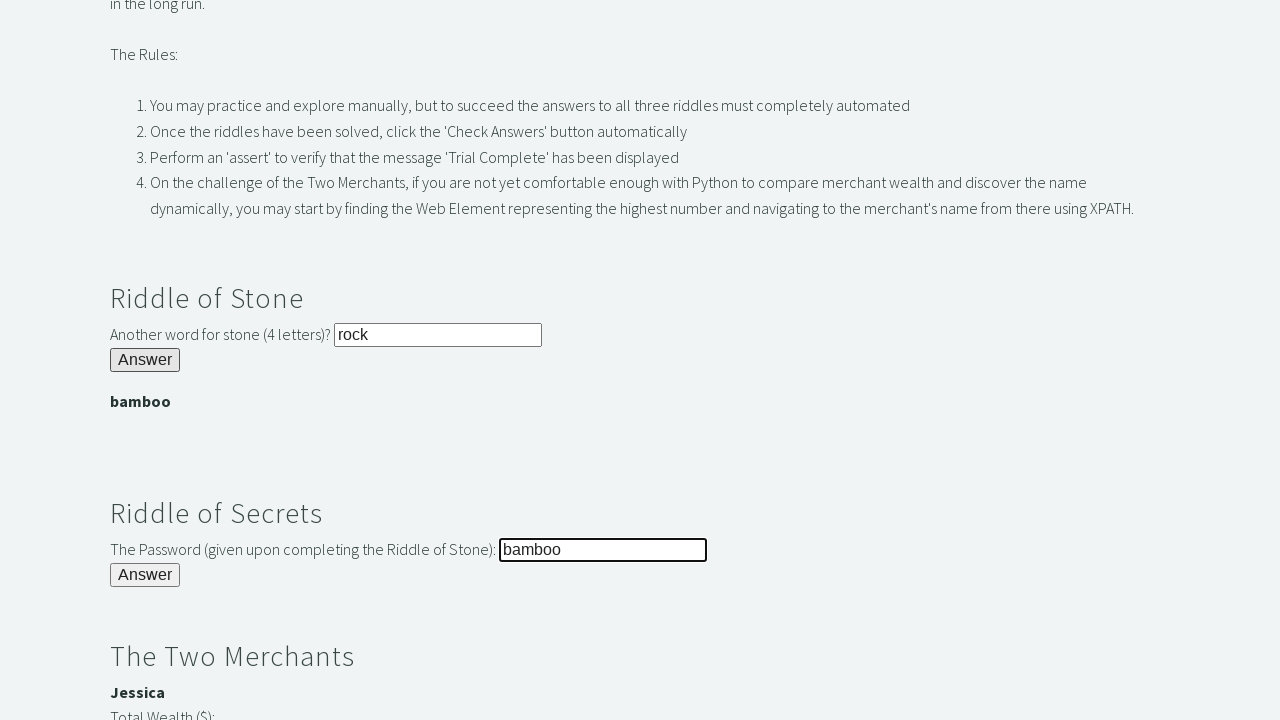

Clicked submit button for second riddle at (145, 575) on button[id='r2Butn']
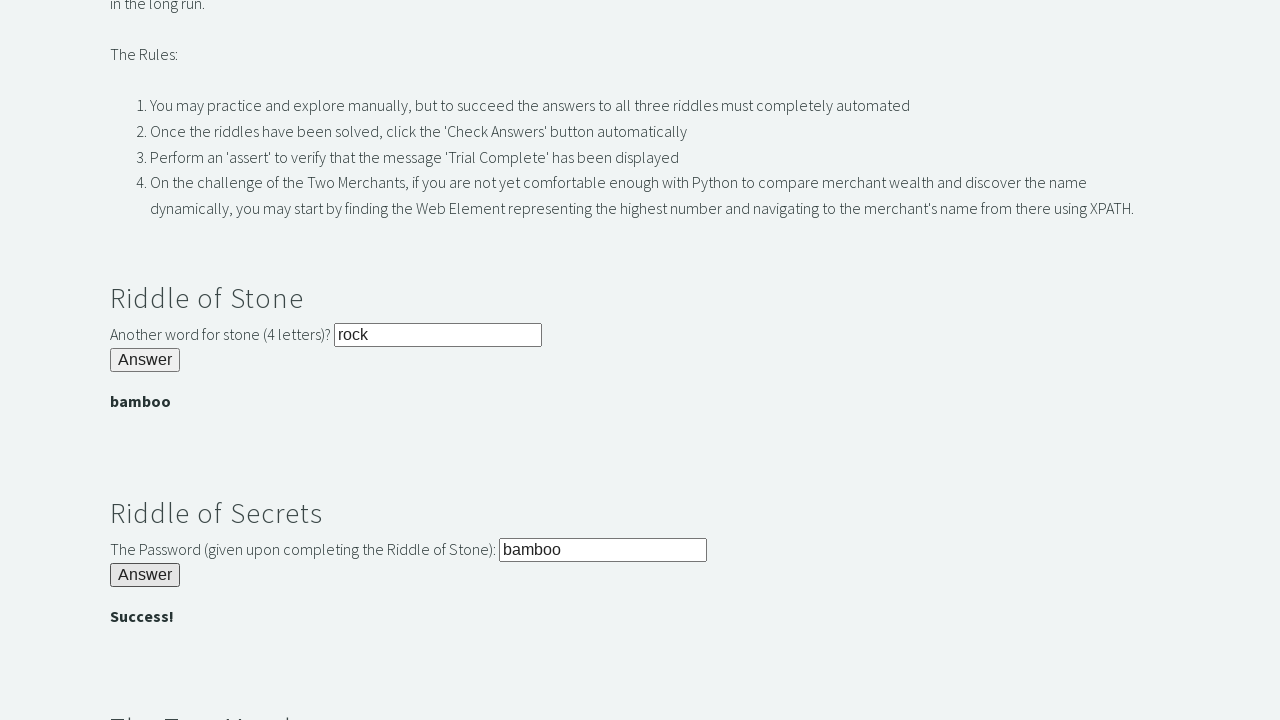

Extracted first merchant name
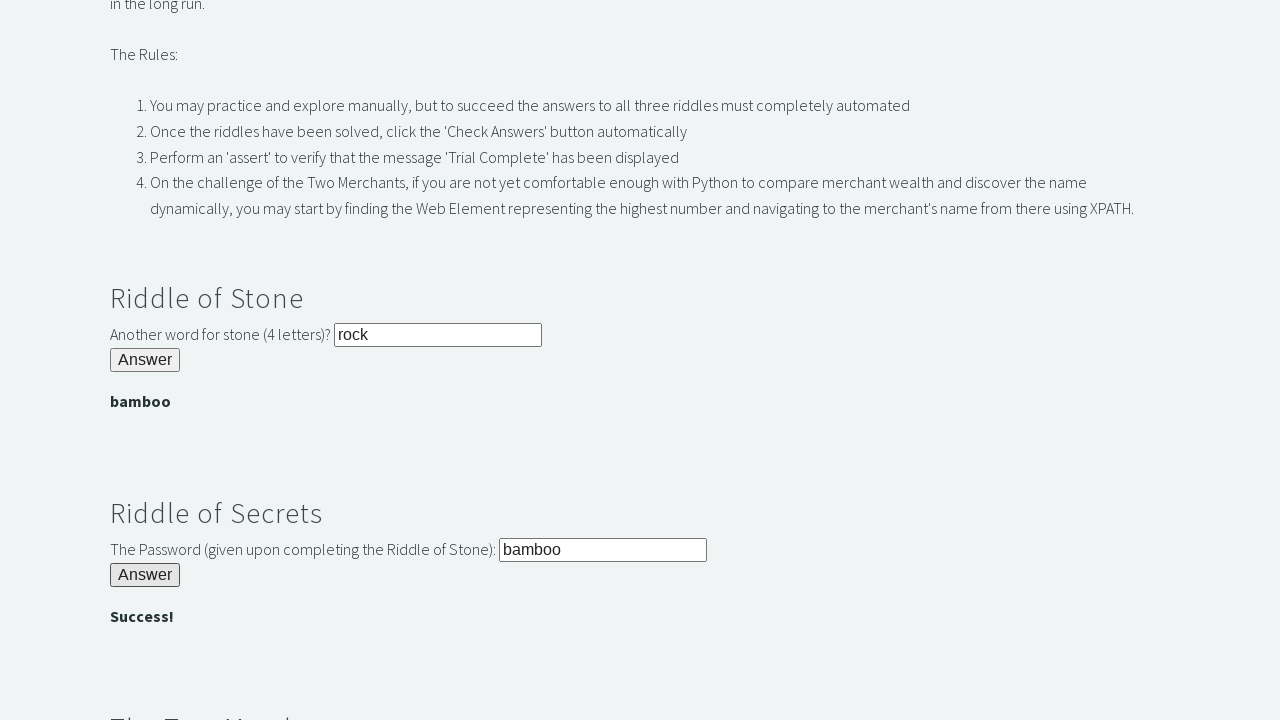

Extracted first merchant wealth
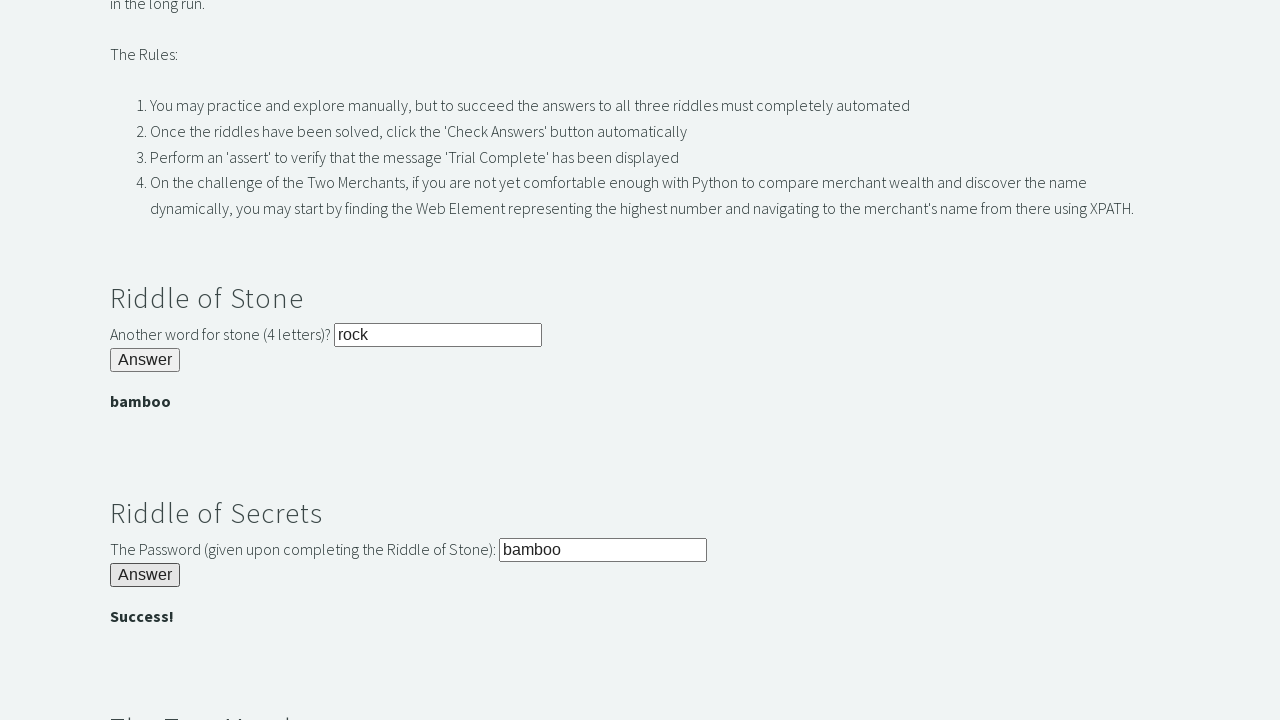

Extracted second merchant name
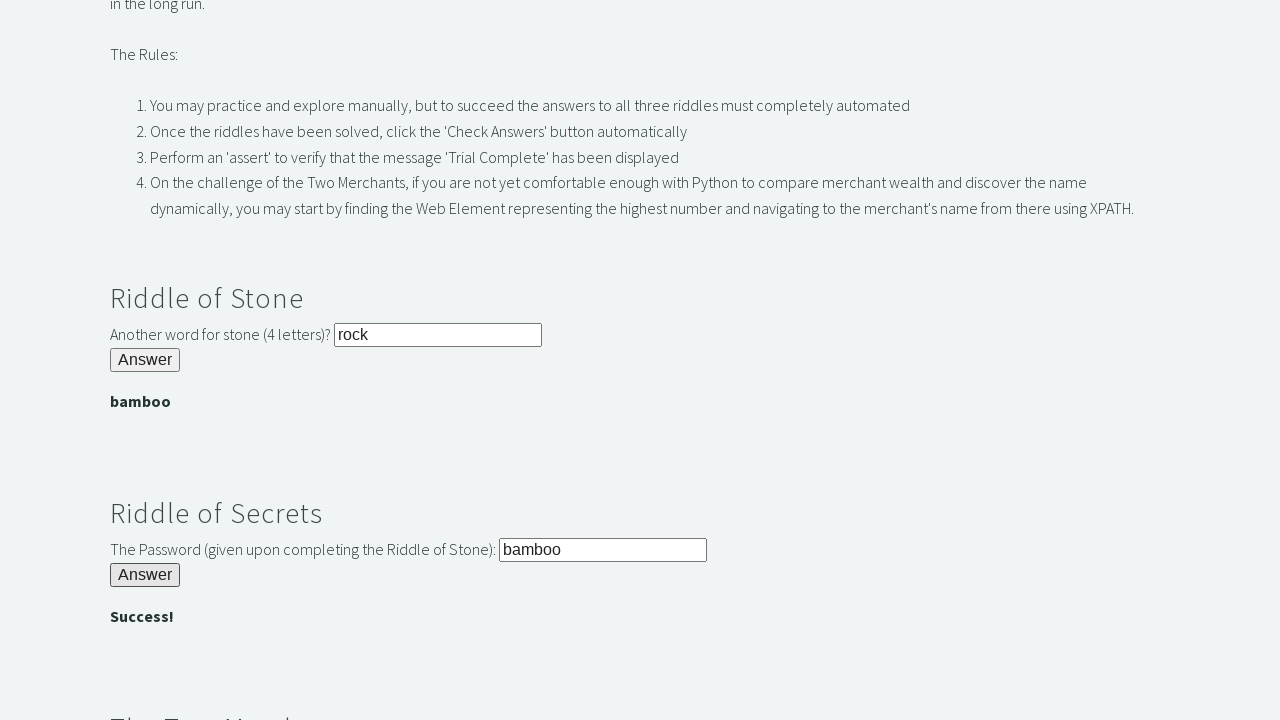

Extracted second merchant wealth
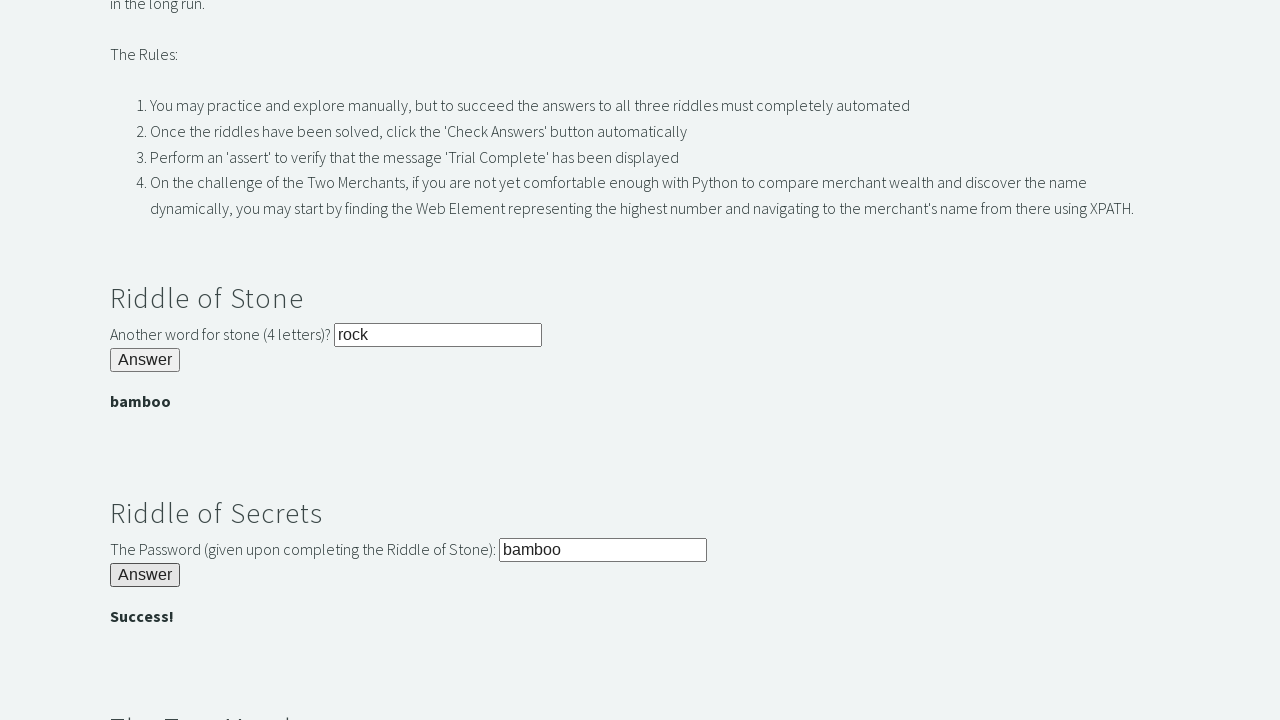

Created wealth tracker with both merchants
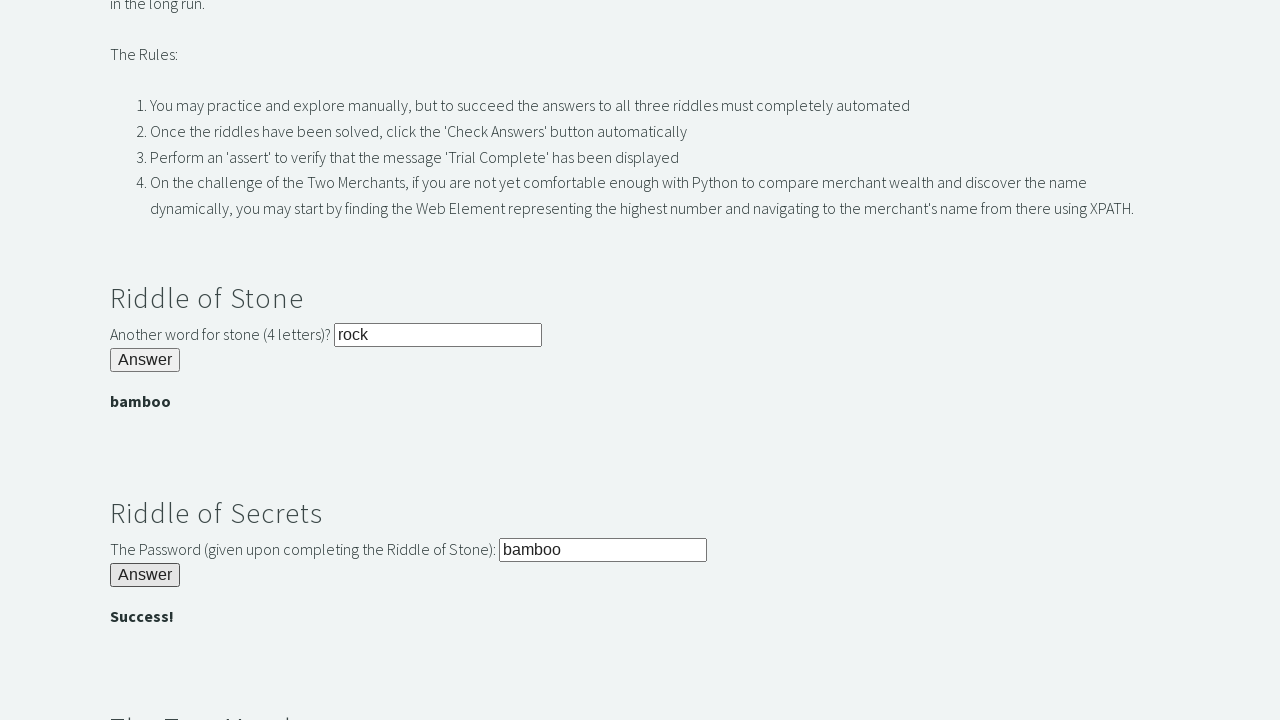

Determined wealthiest merchant: Jessica
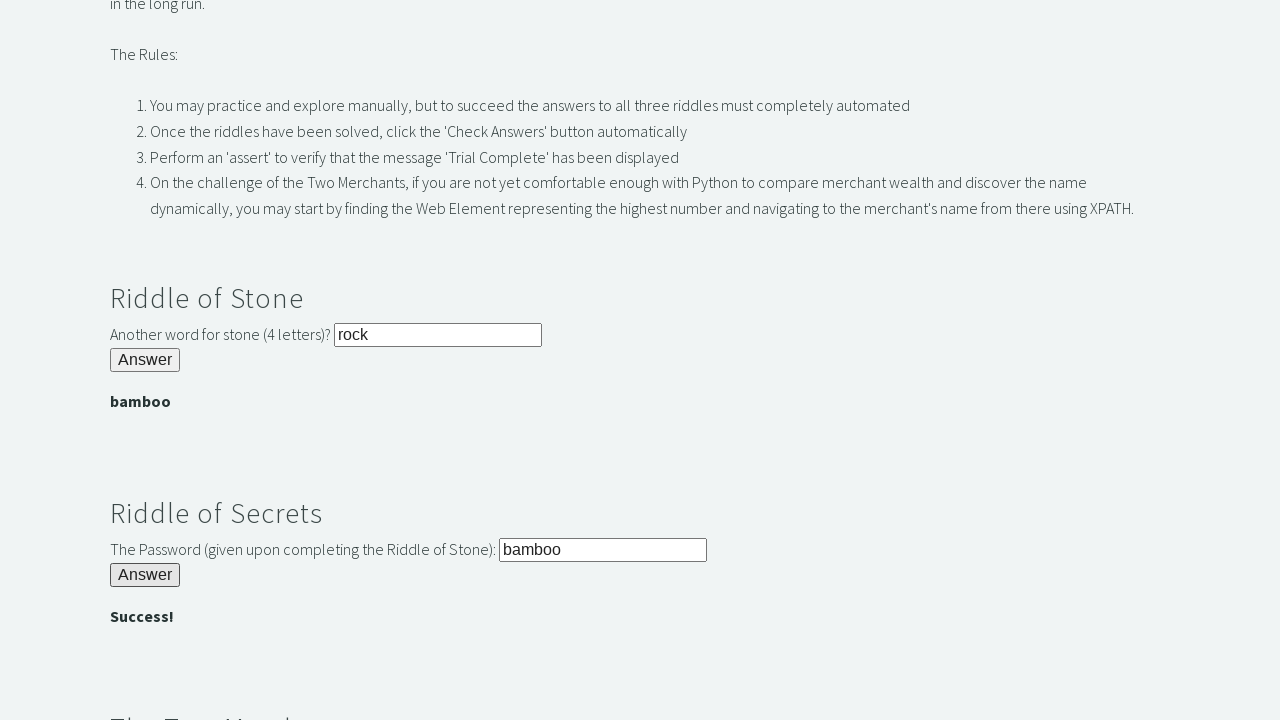

Filled third riddle input with wealthiest merchant name on input[id='r3Input']
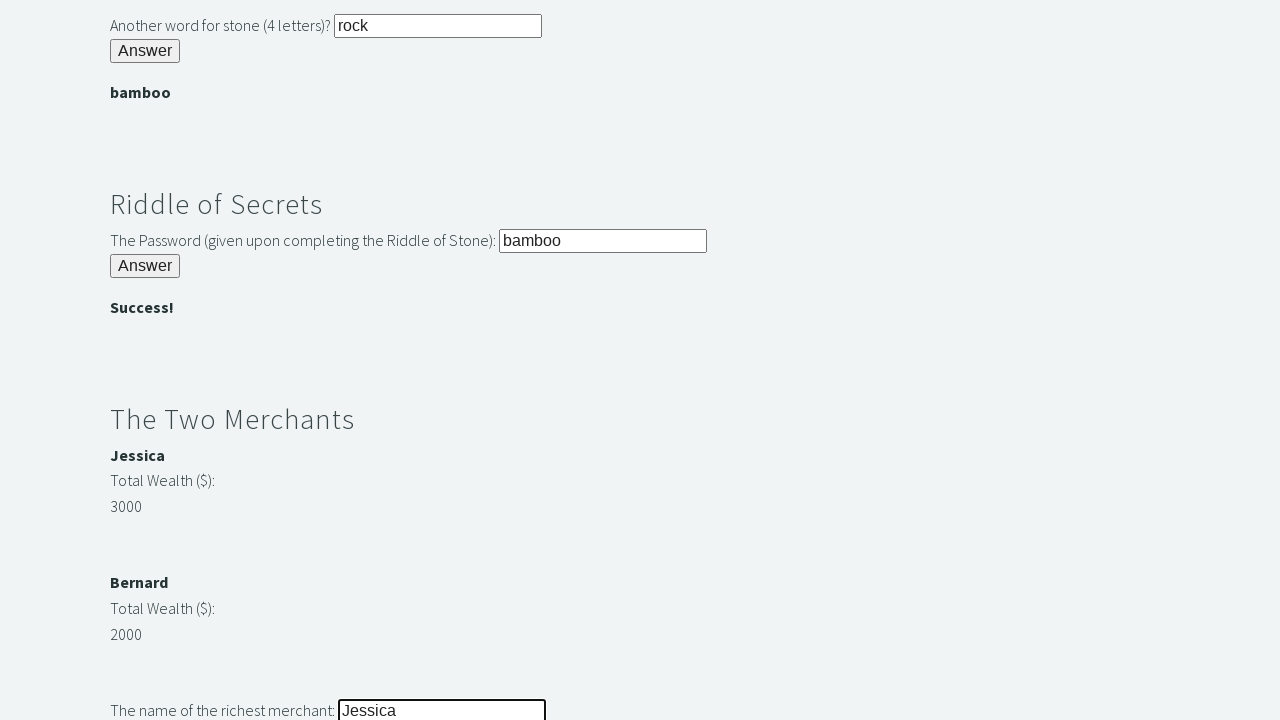

Clicked submit button for third riddle at (145, 360) on button[id='r3Butn']
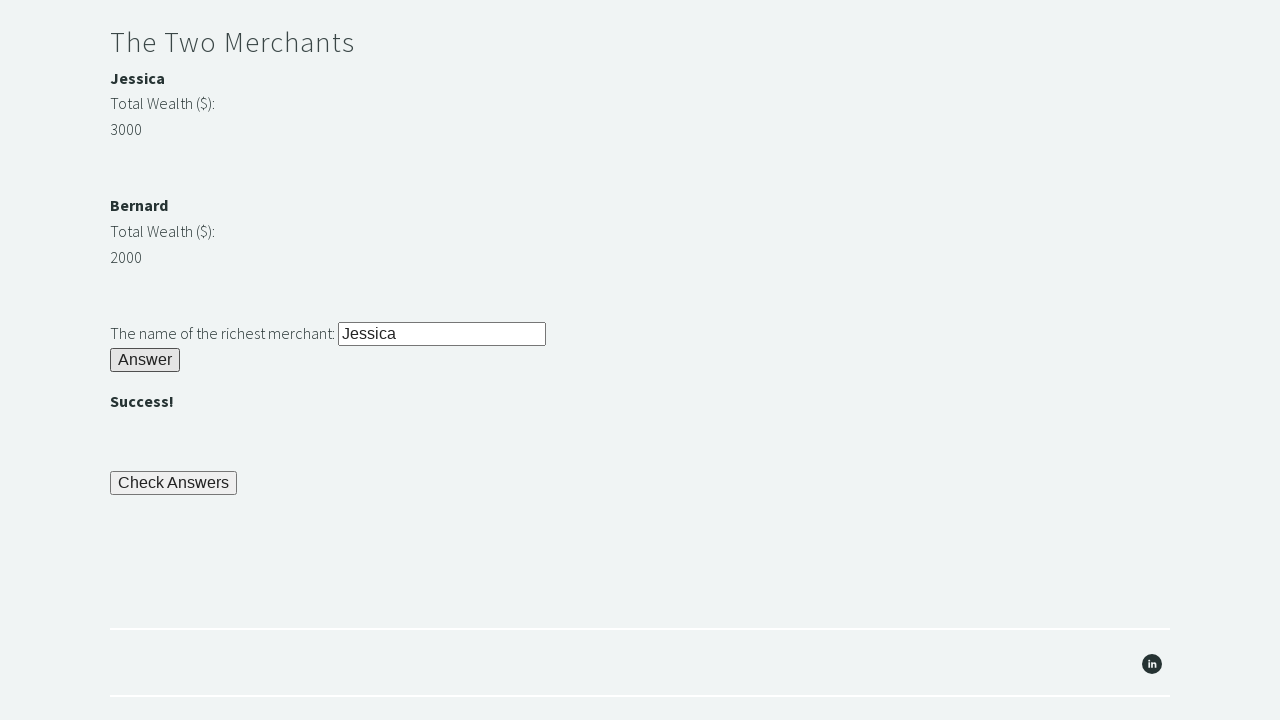

Clicked check answers button at (174, 483) on button[id='checkButn']
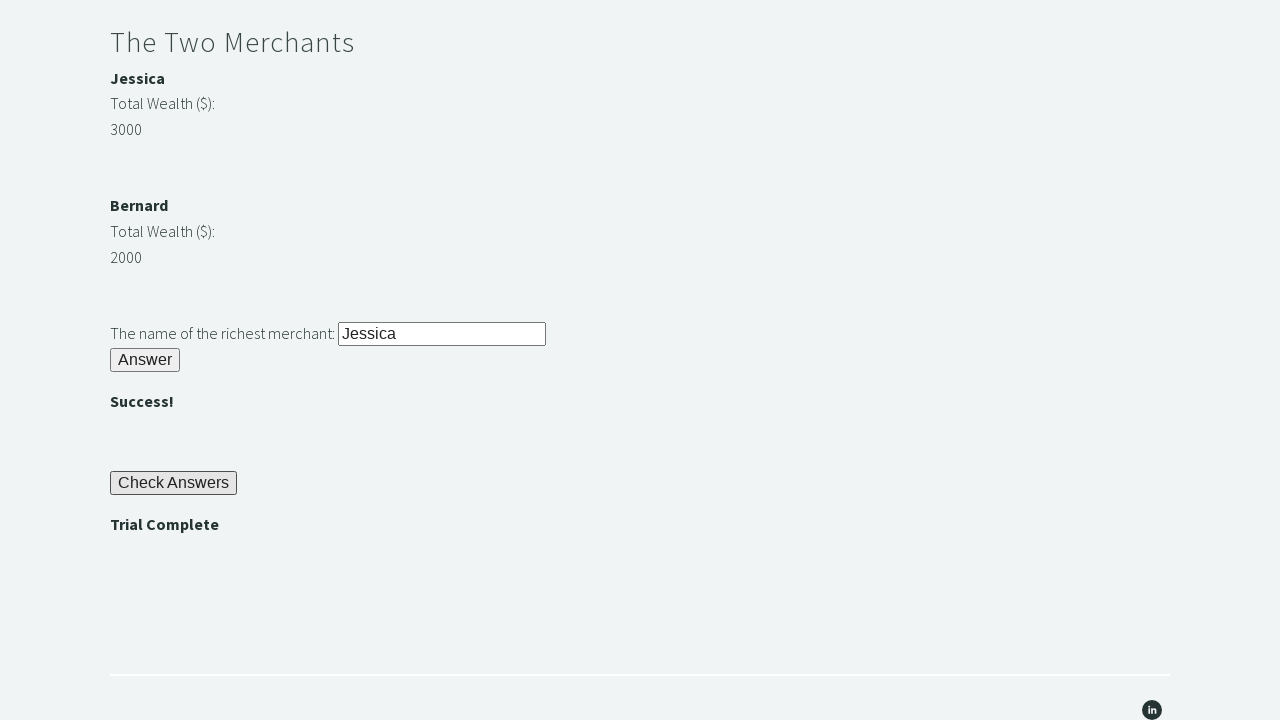

Verified trial completion banner appeared
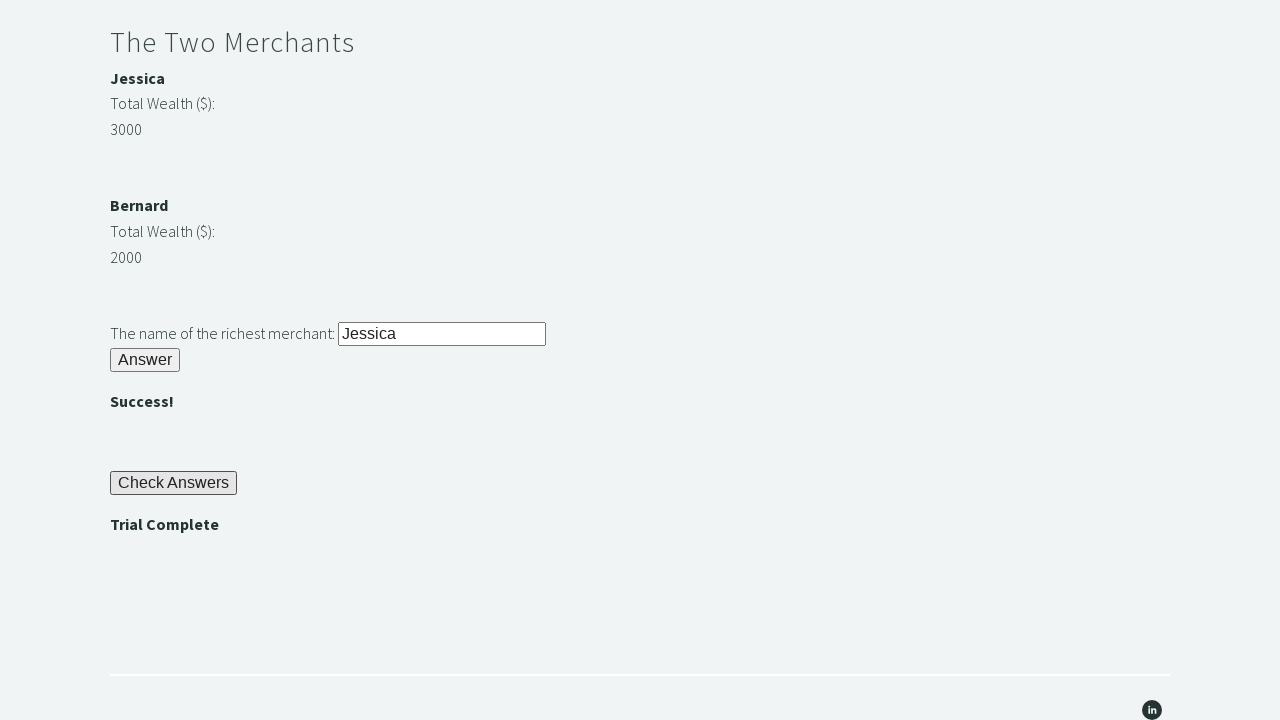

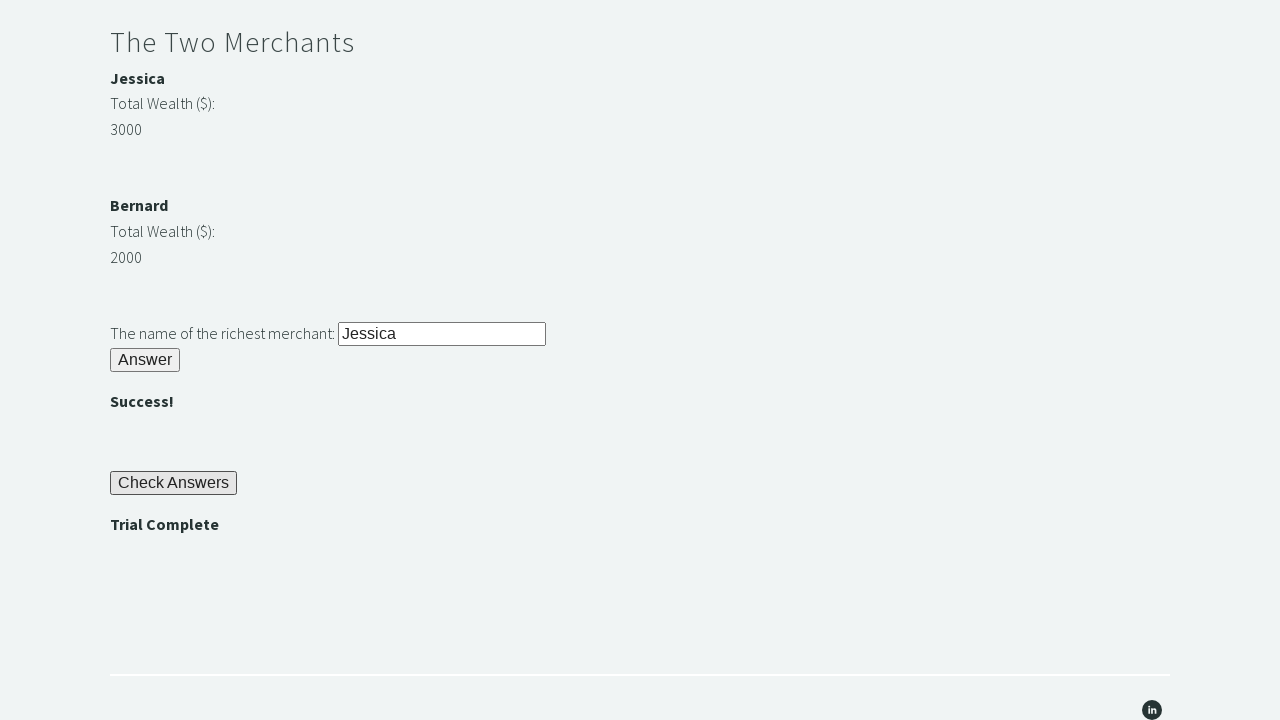